Navigates to the Selenium documentation website, scrolls to the News section, and takes a screenshot

Starting URL: https://www.selenium.dev/

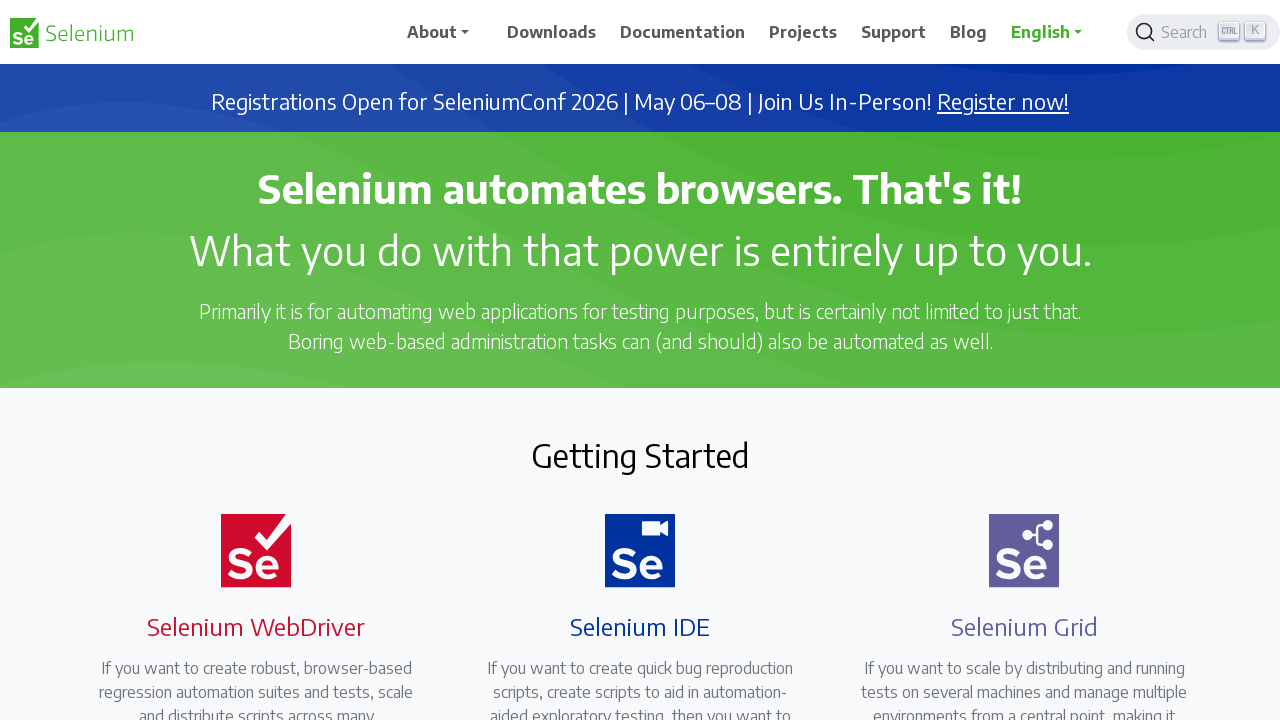

Located News heading element
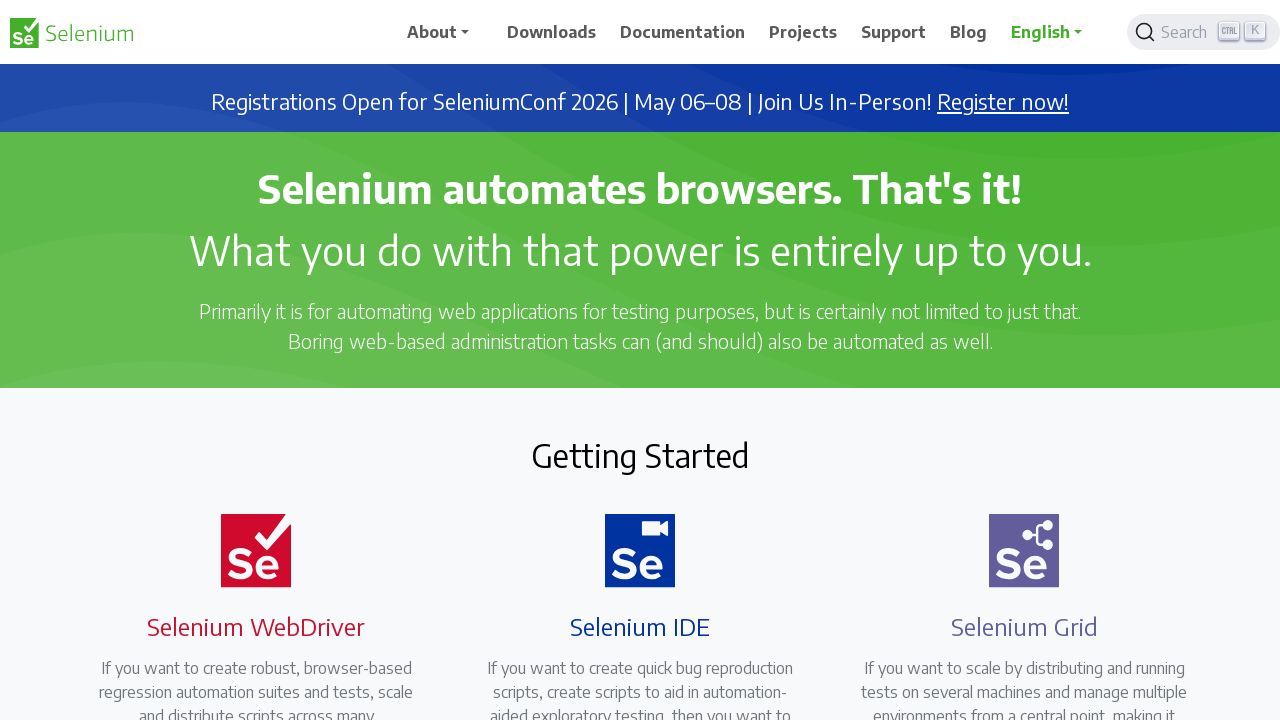

Scrolled News section into view
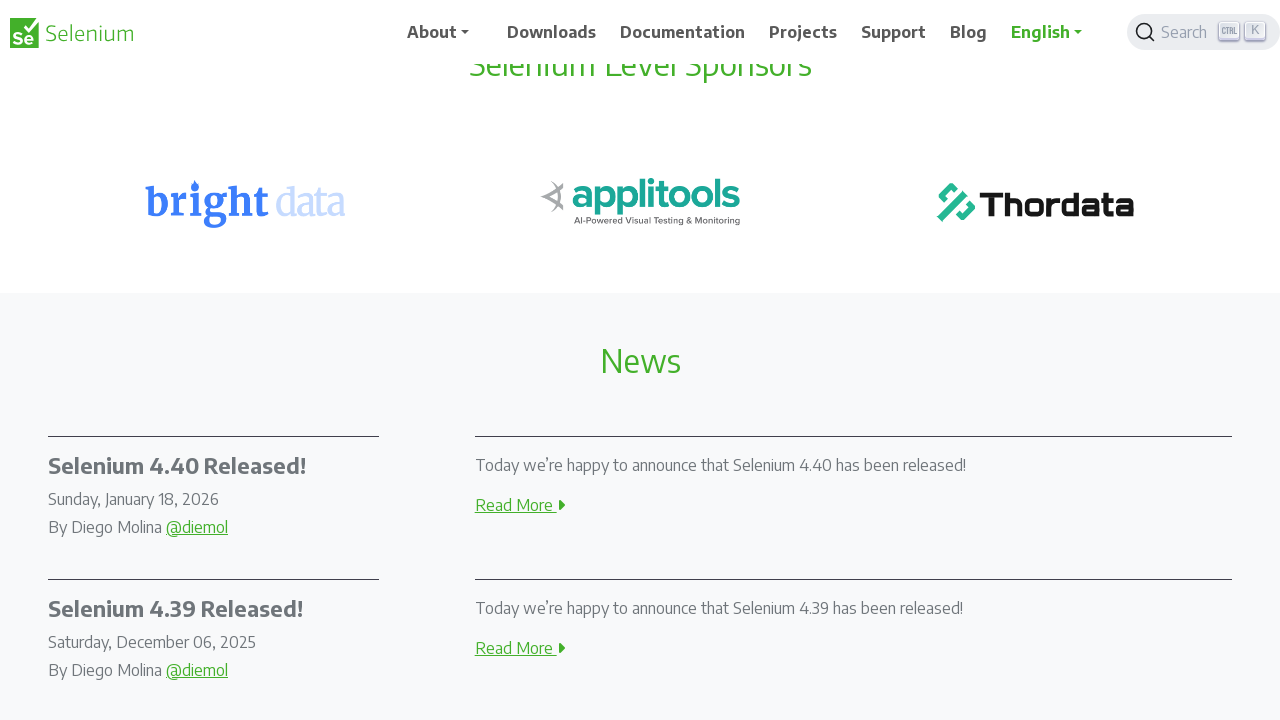

Applied scroll offset of -90 pixels
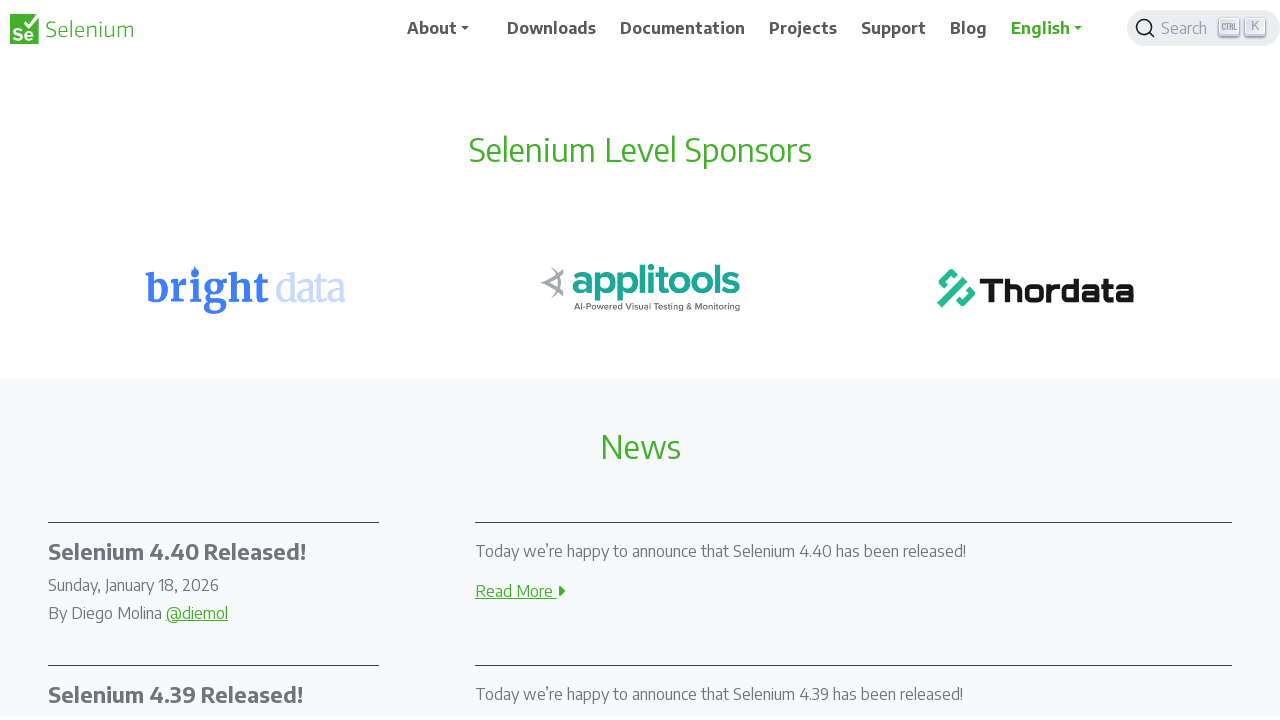

Captured final screenshot of News section
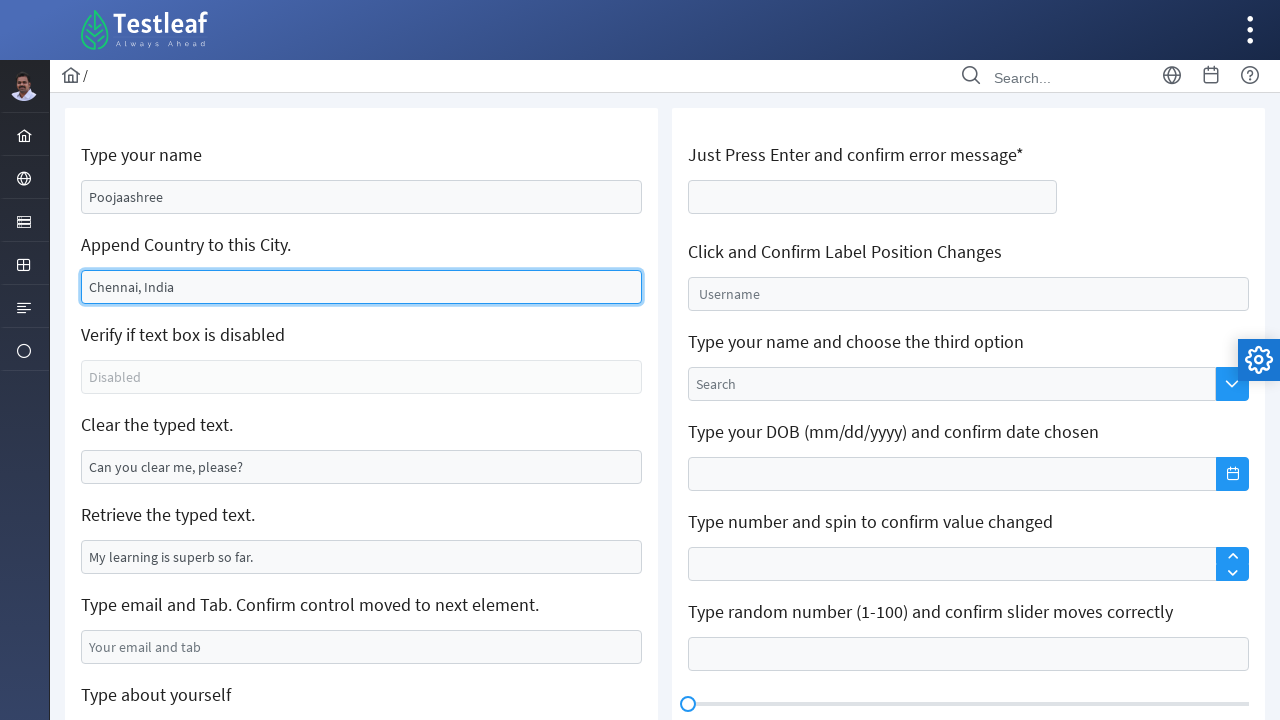

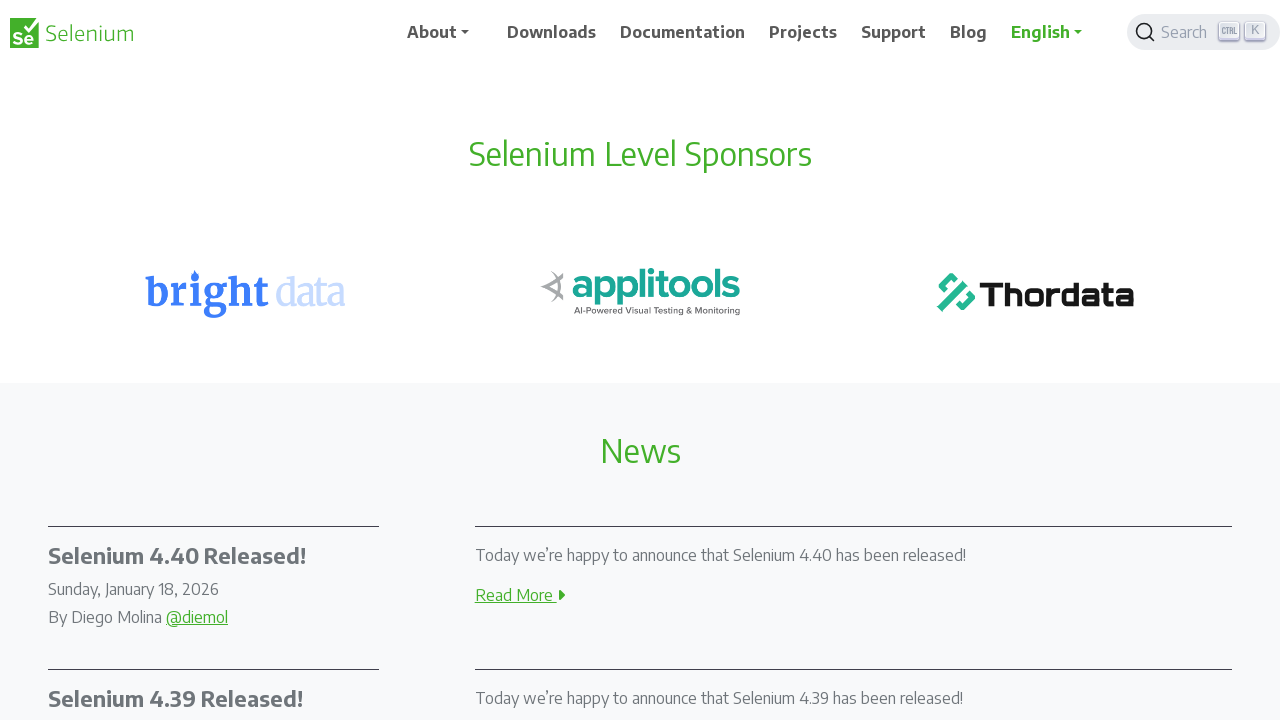